Tests product interaction on an e-commerce practice site by clicking add to cart button and incrementing quantity

Starting URL: https://rahulshettyacademy.com/seleniumPractise/#/

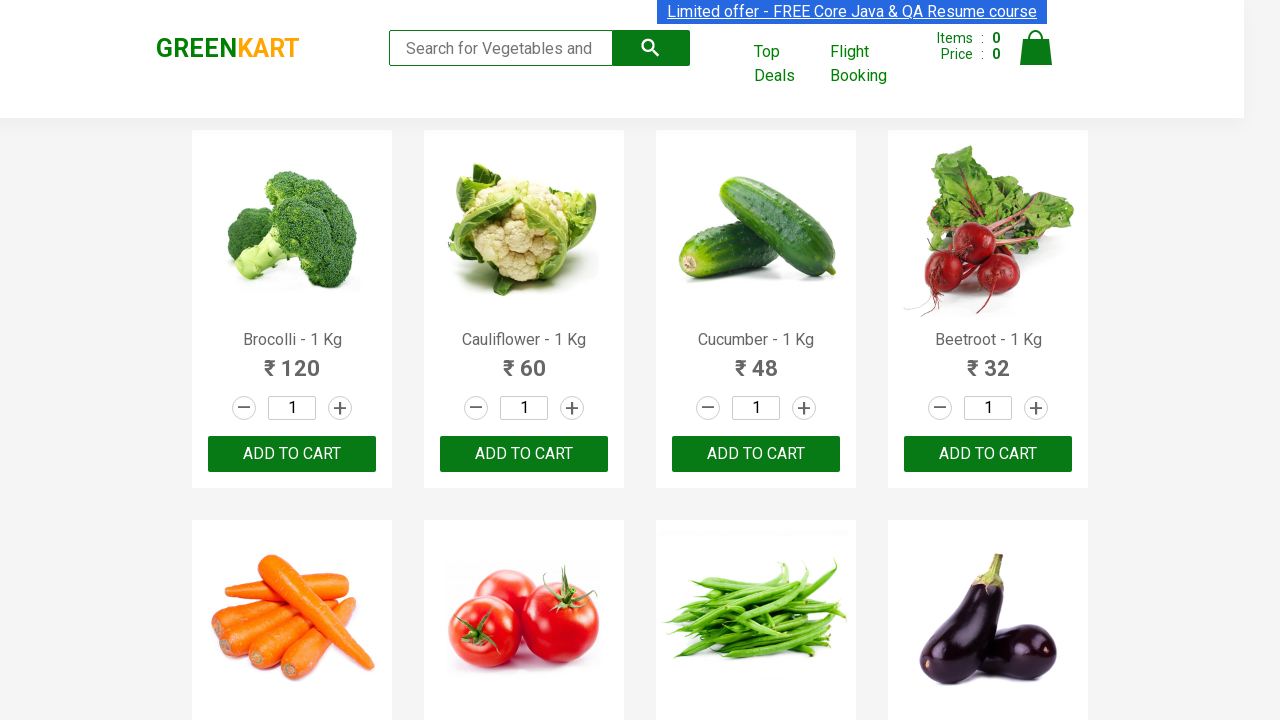

Clicked add to cart button on first product at (292, 454) on :nth-child(1) > .product-action > button
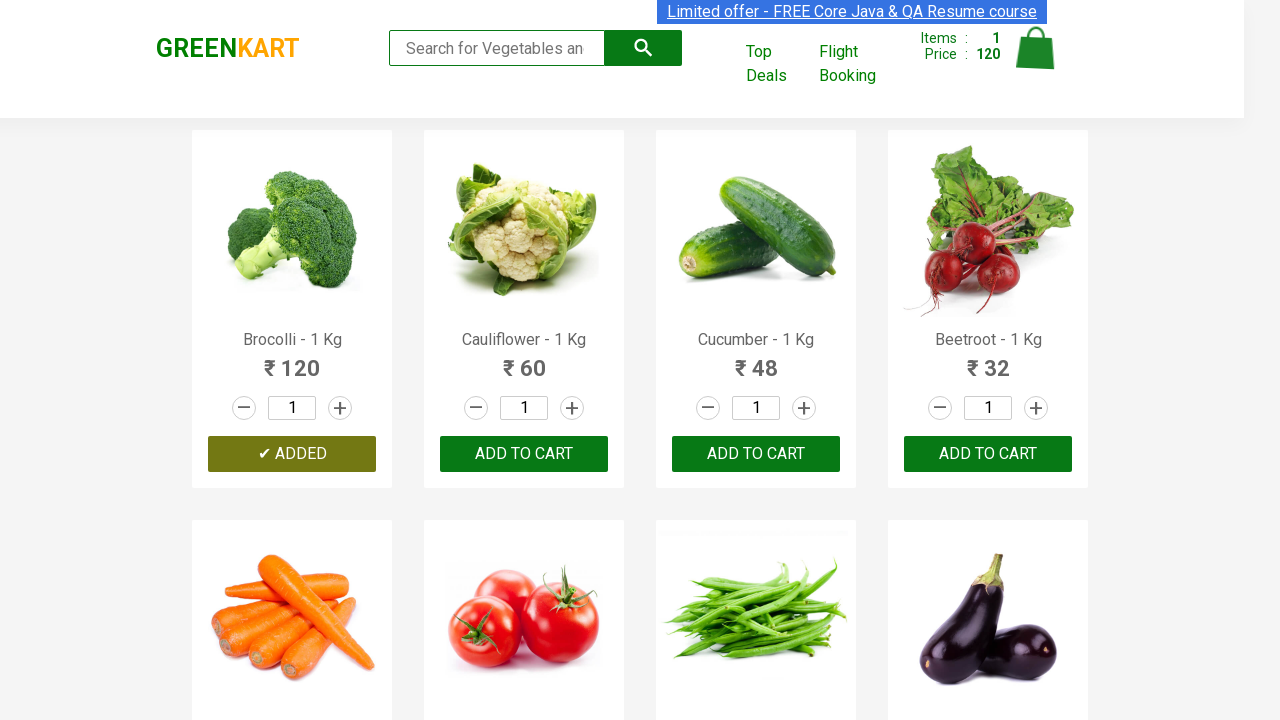

Clicked increment button to increase product quantity at (340, 408) on :nth-child(1) > .stepper-input > .increment
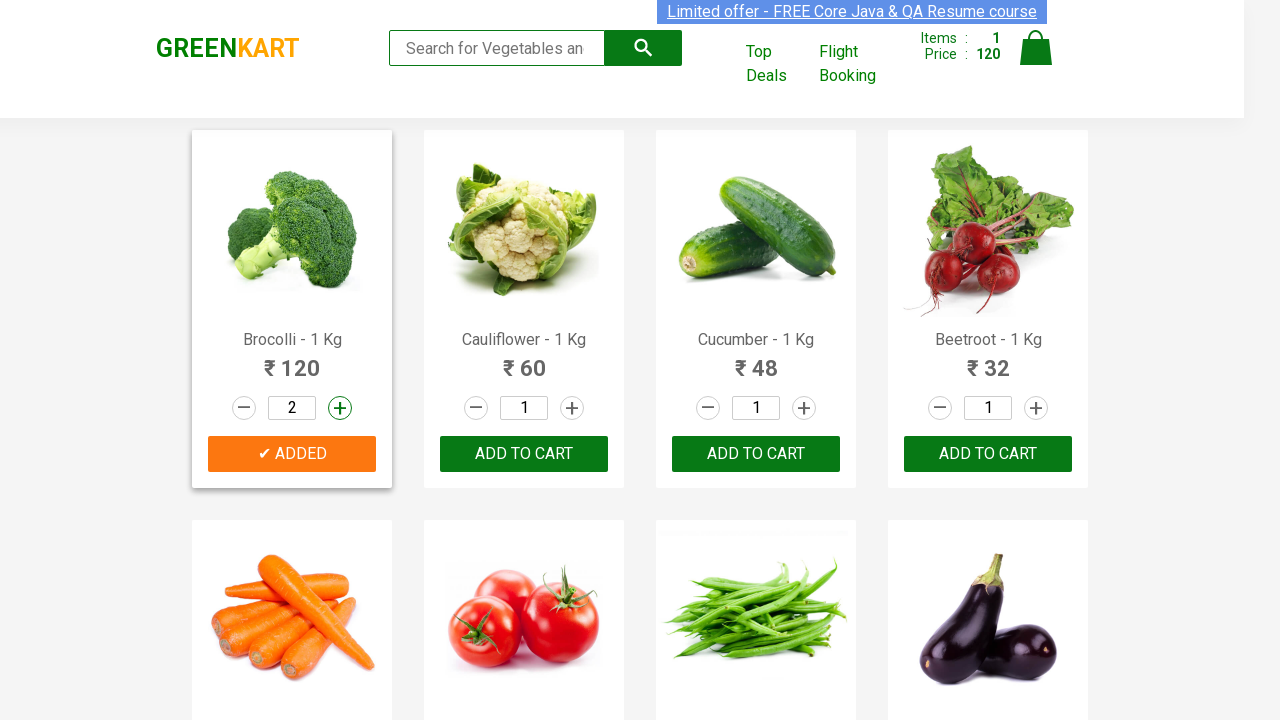

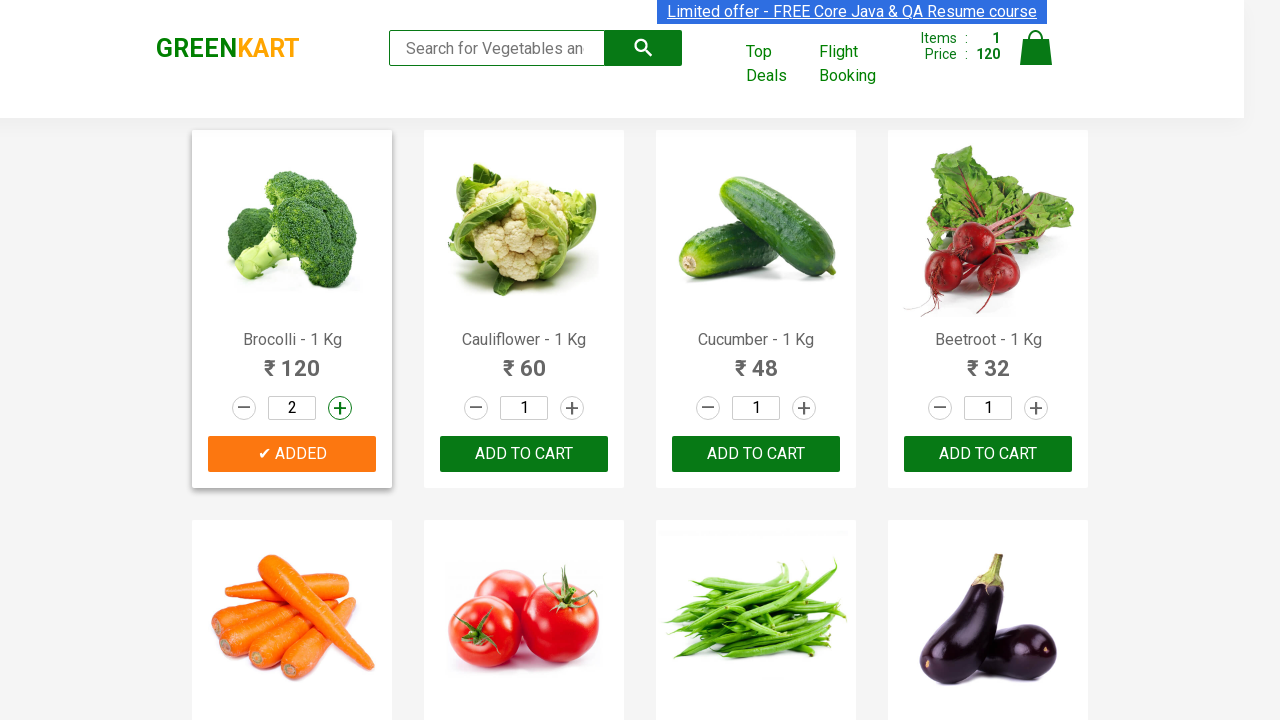